Tests autocomplete functionality by typing a country name and selecting from suggestions

Starting URL: http://www.qaclickacademy.com/practice.php

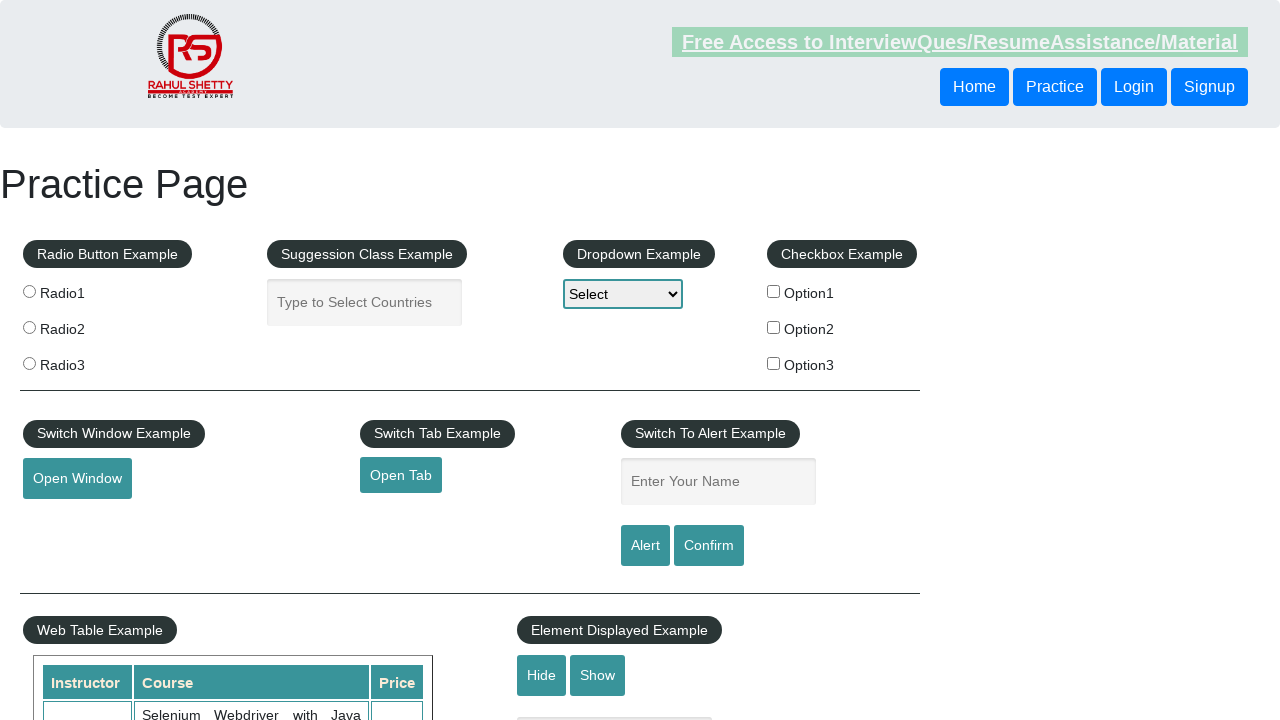

Clicked on autocomplete field at (365, 302) on #autocomplete
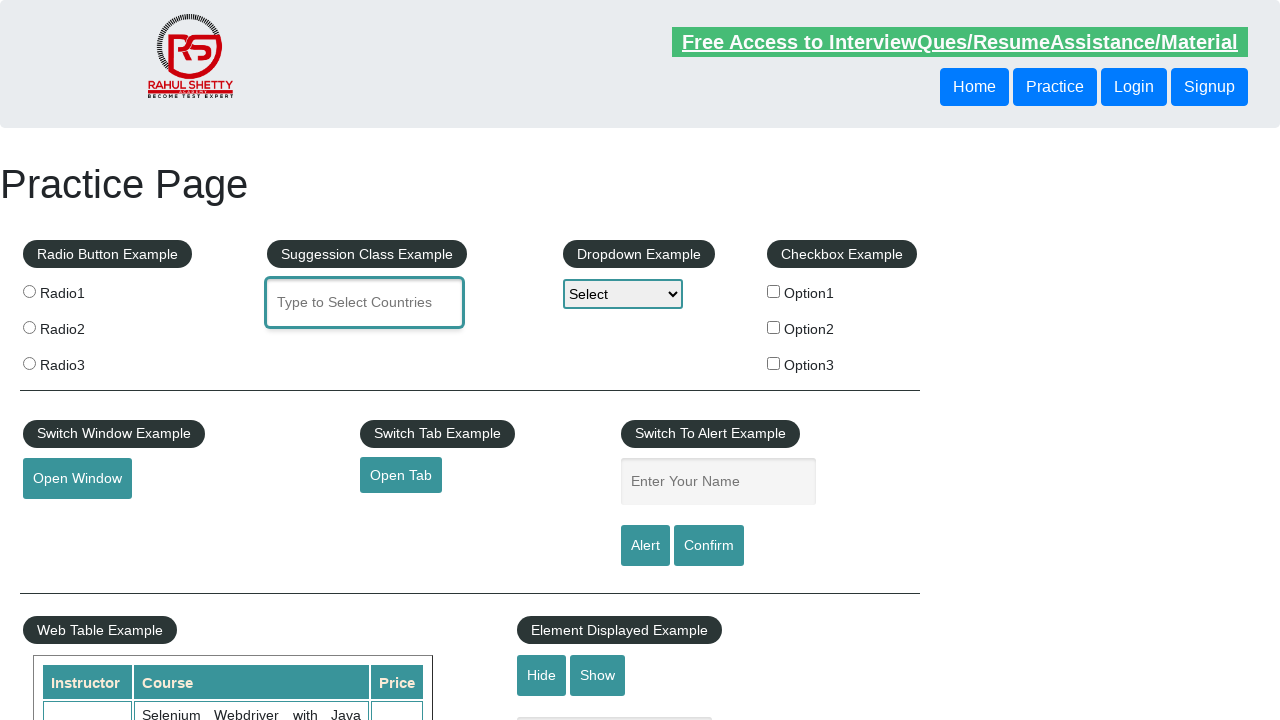

Typed 'United States' into autocomplete field on #autocomplete
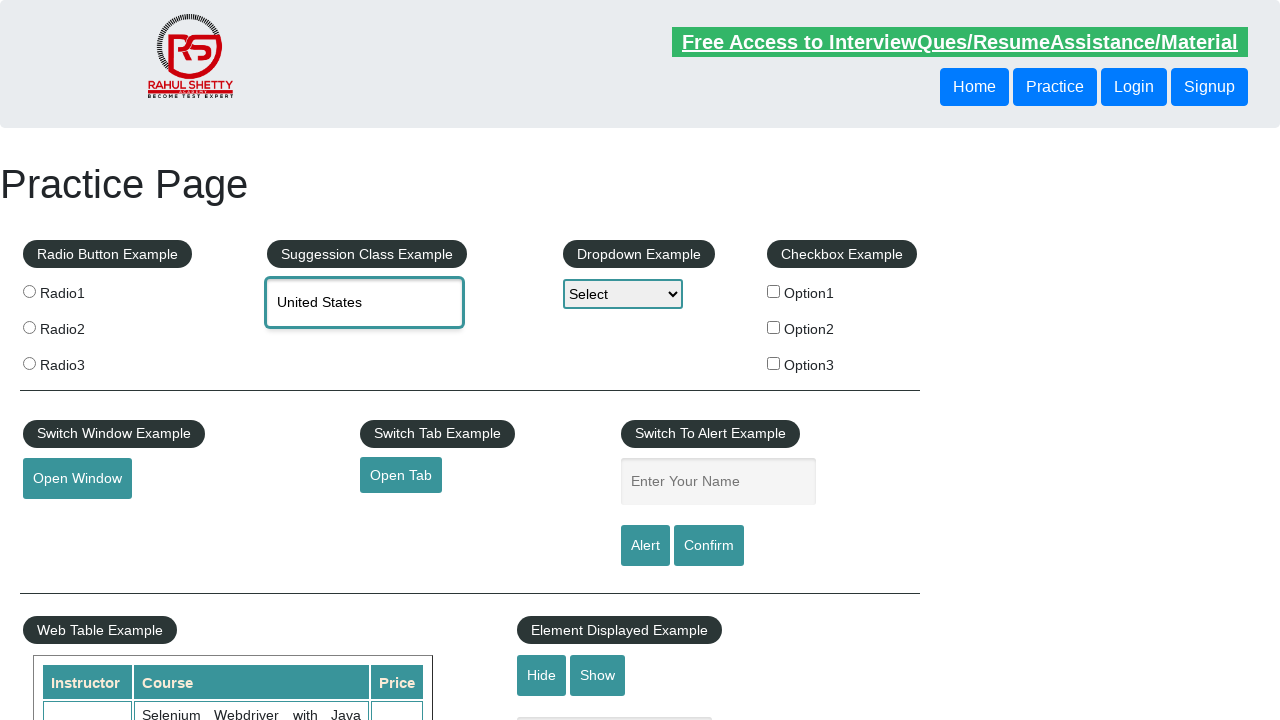

Autocomplete suggestions loaded
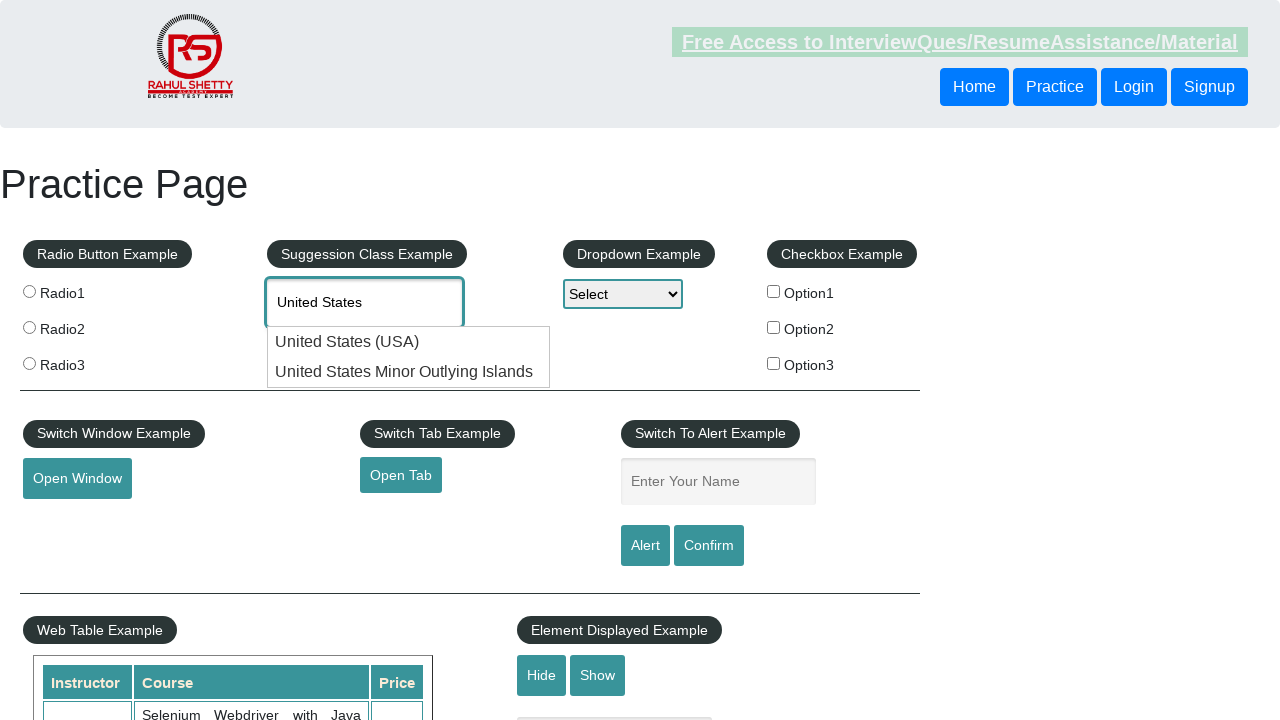

Selected 'United States Minor Outlying Islands' from autocomplete suggestions at (409, 372) on xpath=//ul/li[@class='ui-menu-item'] >> nth=1
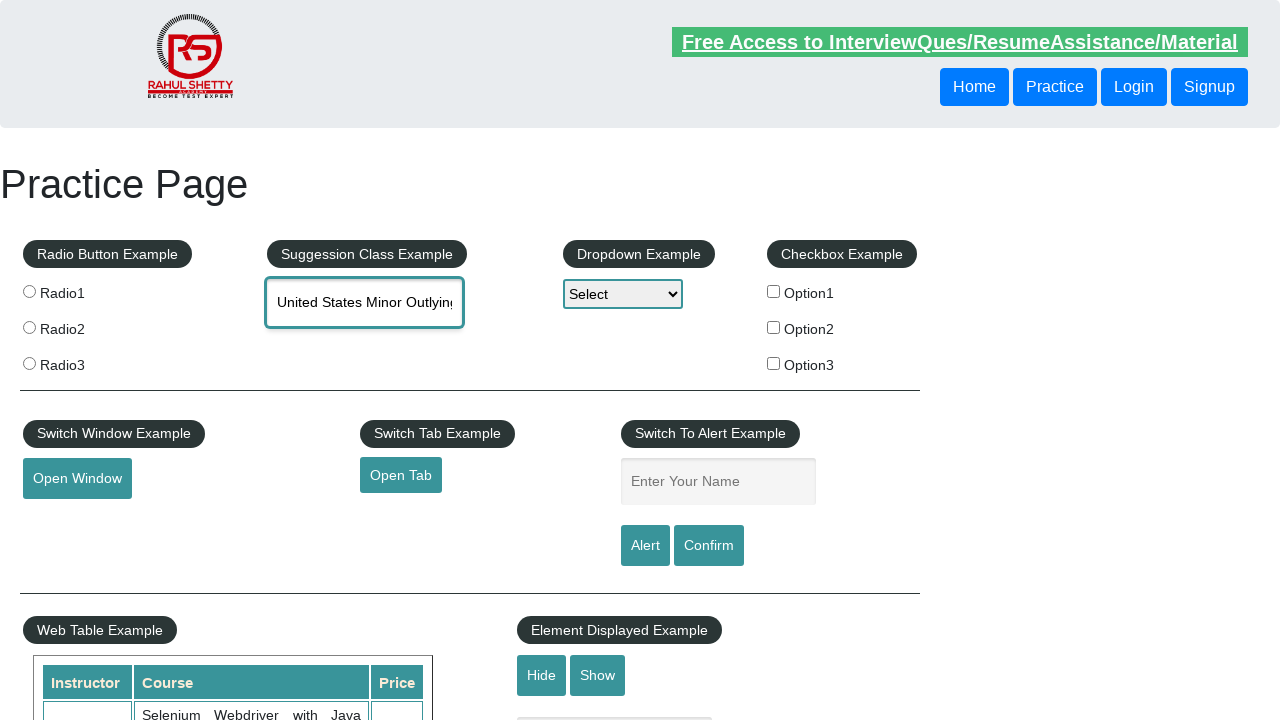

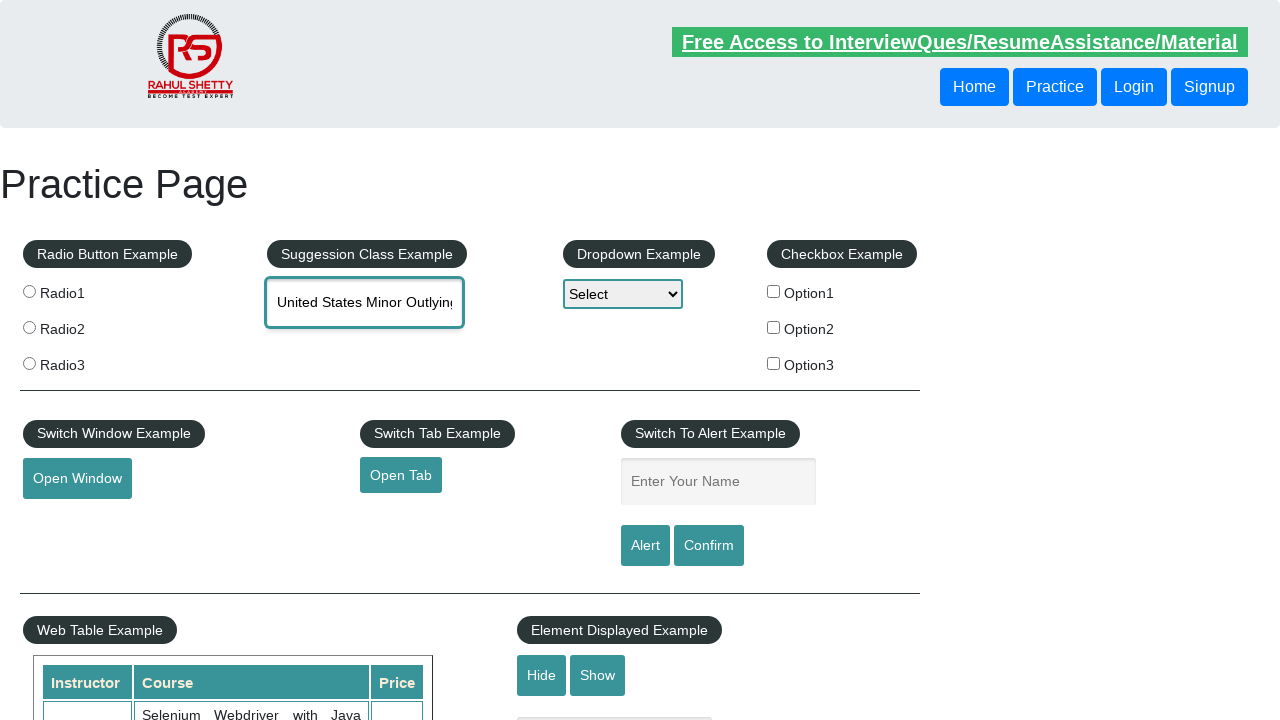